Performs a drag and drop action by offset from the draggable element to the target element's position

Starting URL: https://crossbrowsertesting.github.io/drag-and-drop

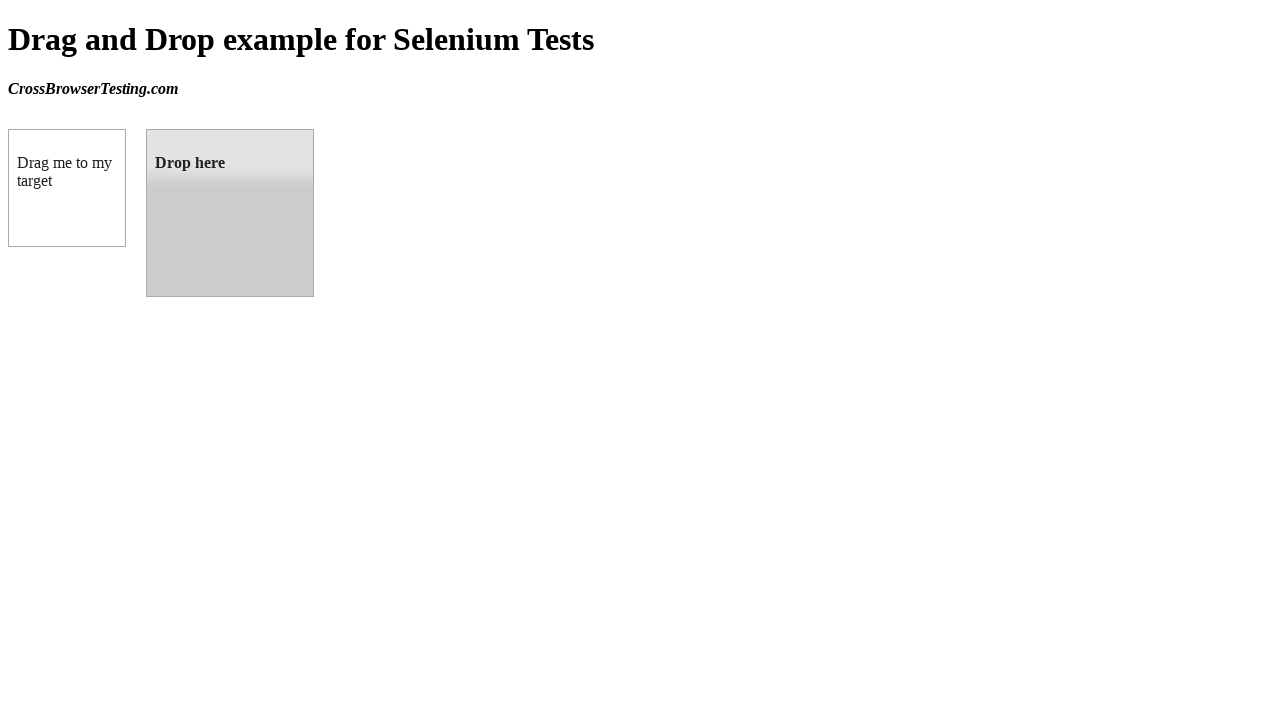

Navigated to drag and drop test page
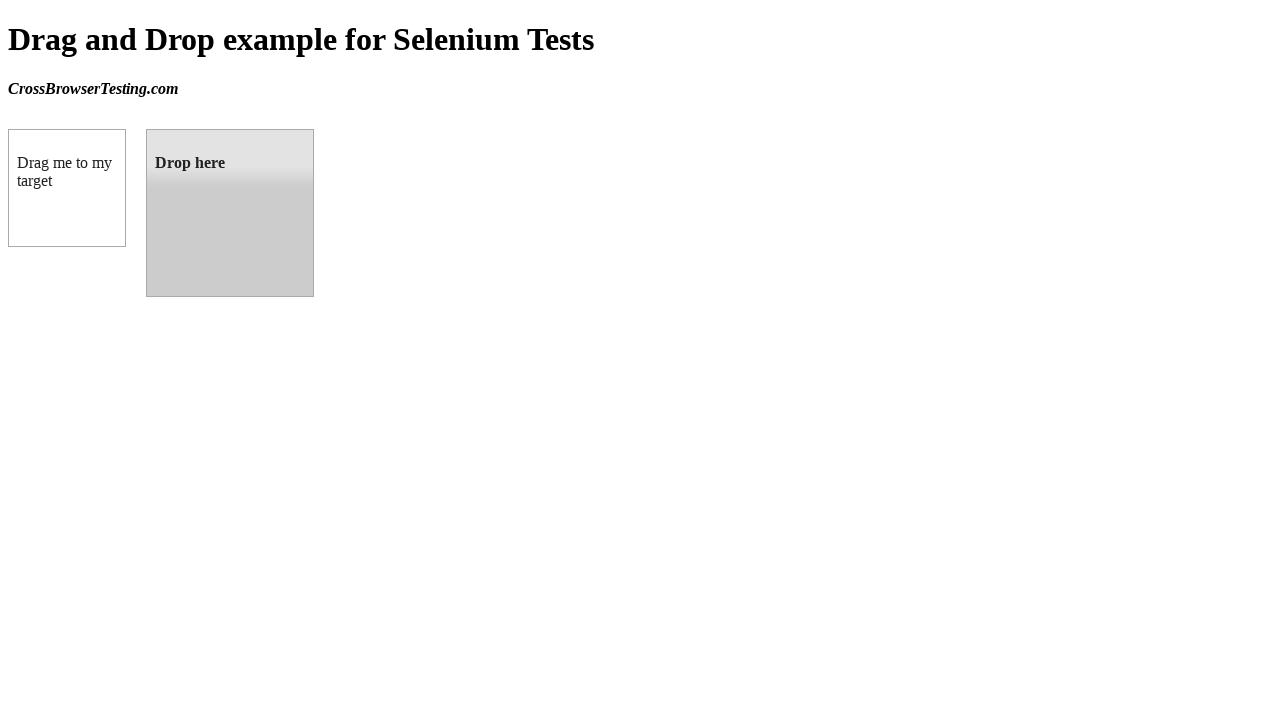

Retrieved bounding box of target droppable element
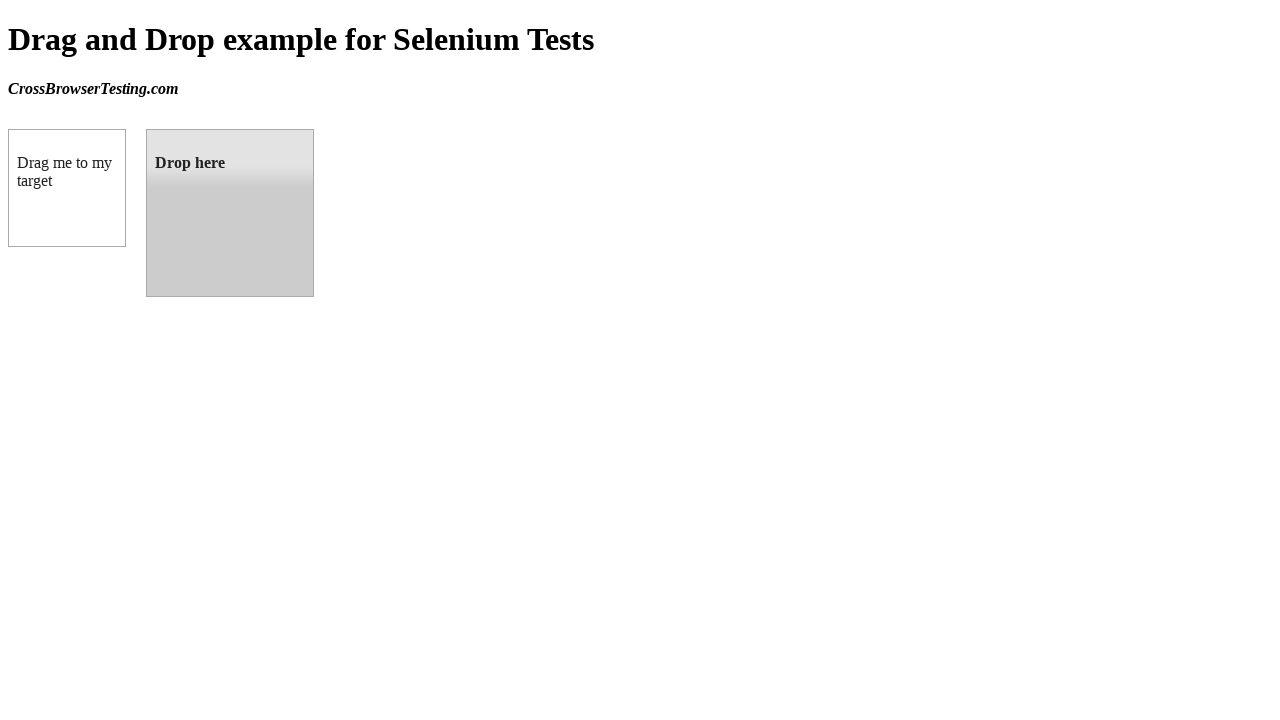

Located draggable source element
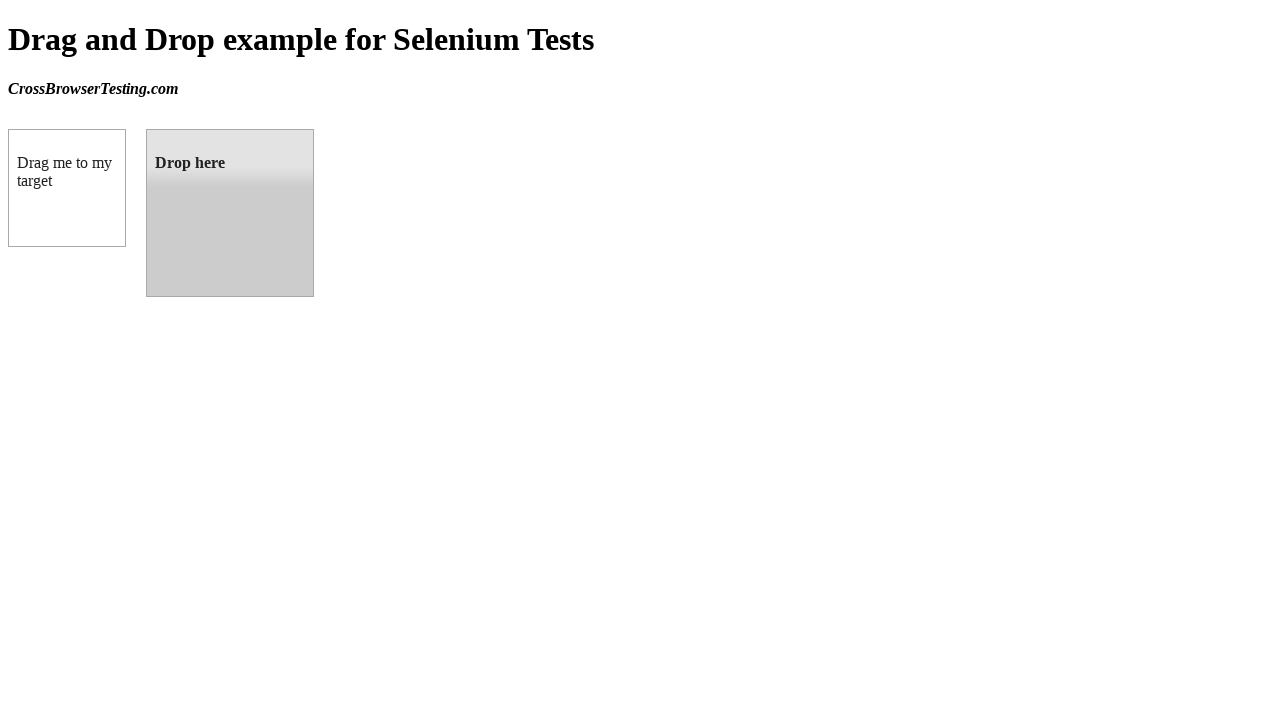

Performed drag and drop action from draggable element to droppable element at (230, 213)
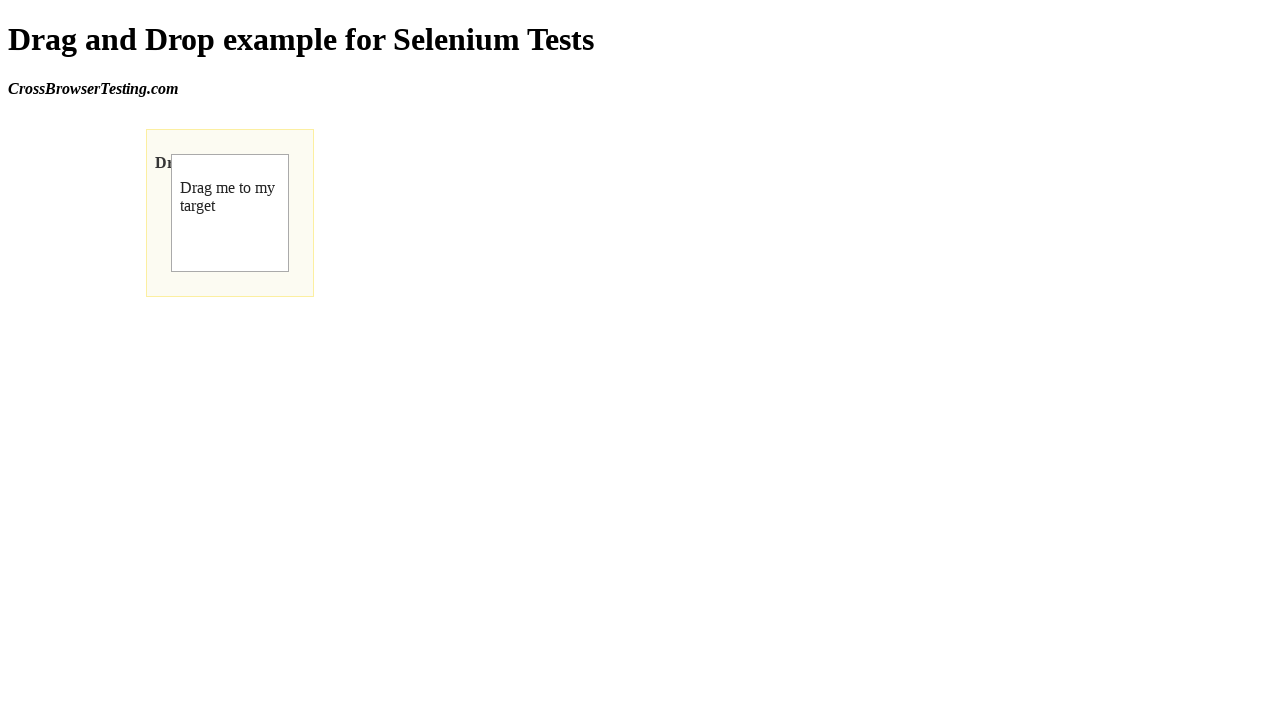

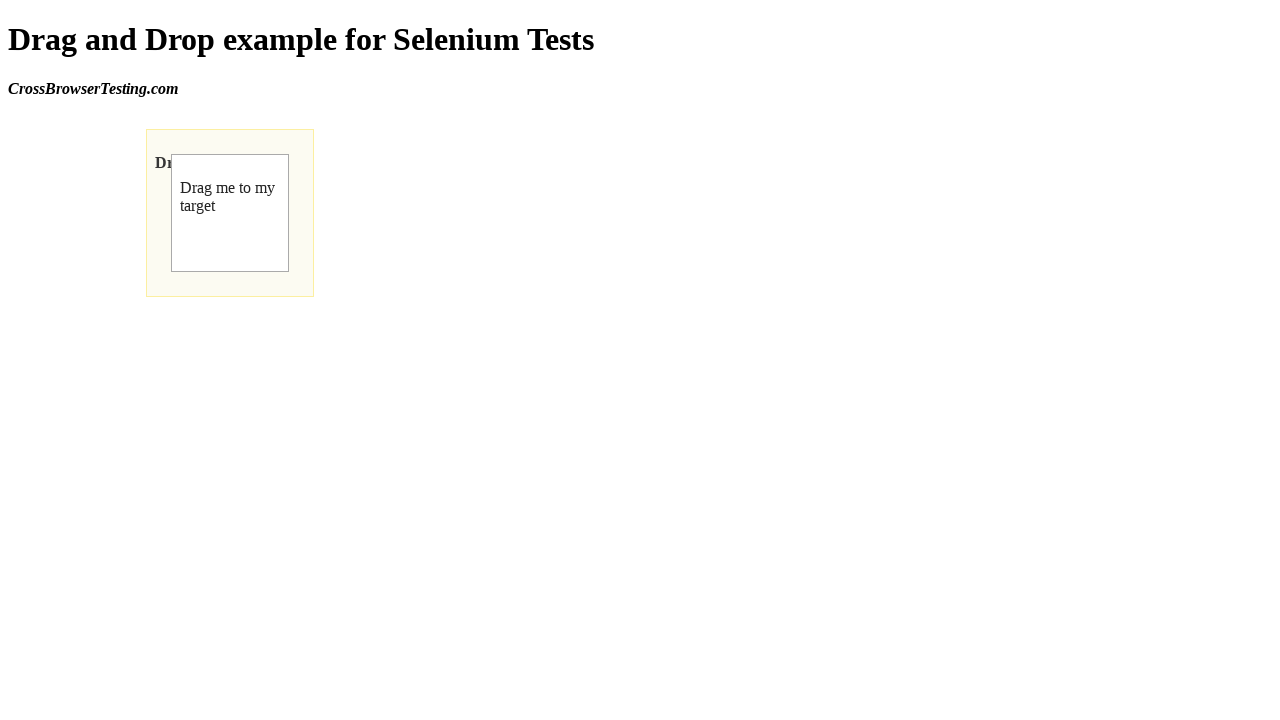